Tests W3Schools TryIt editor by switching to the iframe containing the result, executing JavaScript functions to interact with form elements, and verifying iframe structure on the page

Starting URL: https://www.w3schools.com/jsref/tryit.asp?filename=tryjsref_submit_get

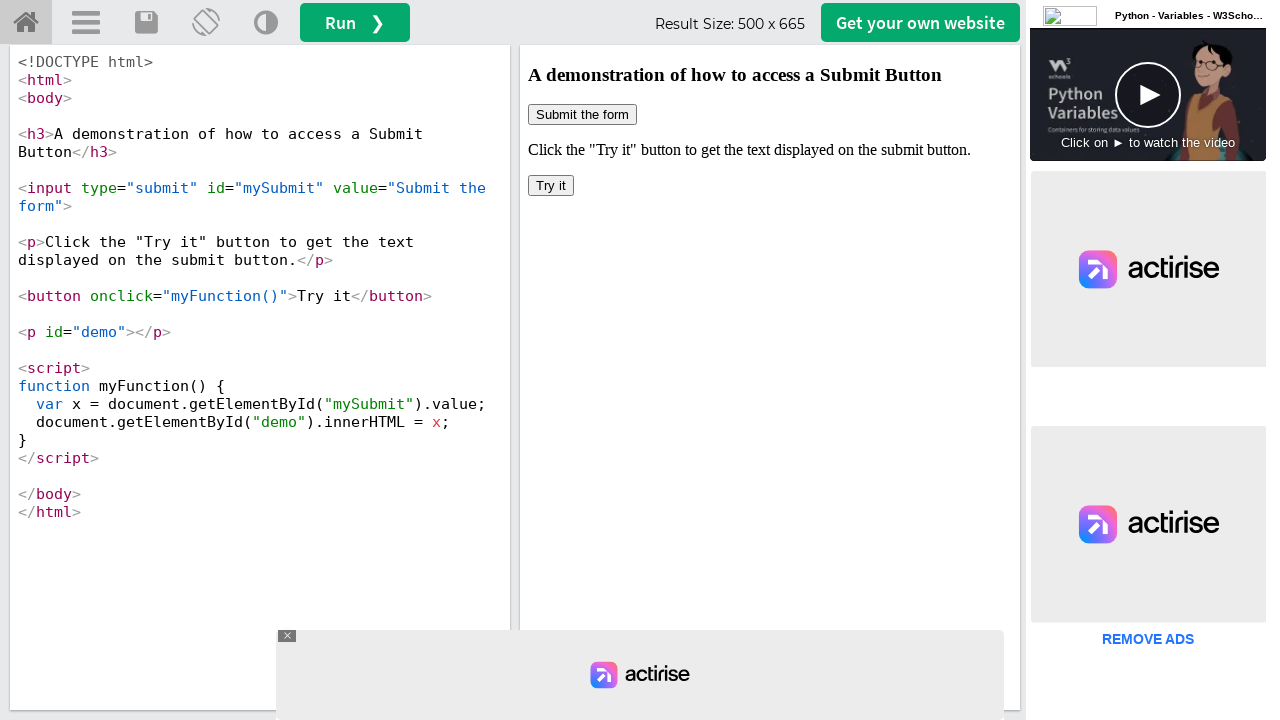

Located iframeResult frame
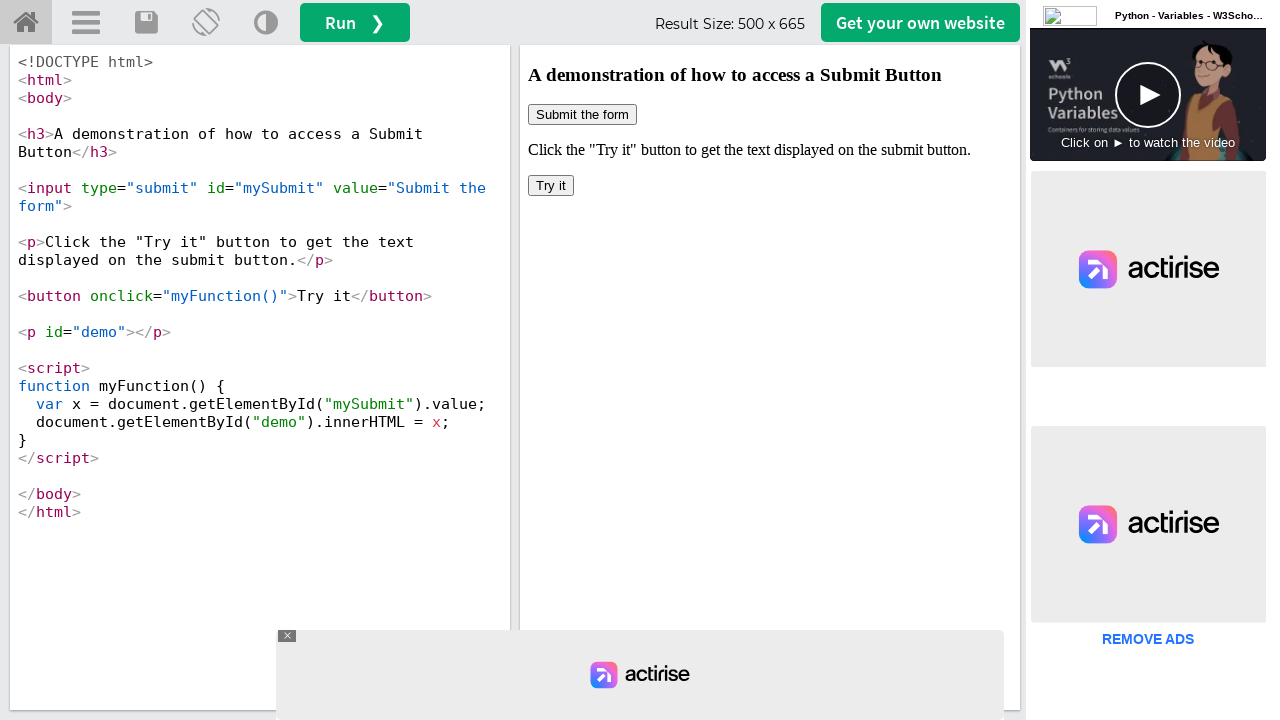

Executed myFunction() in iframe context
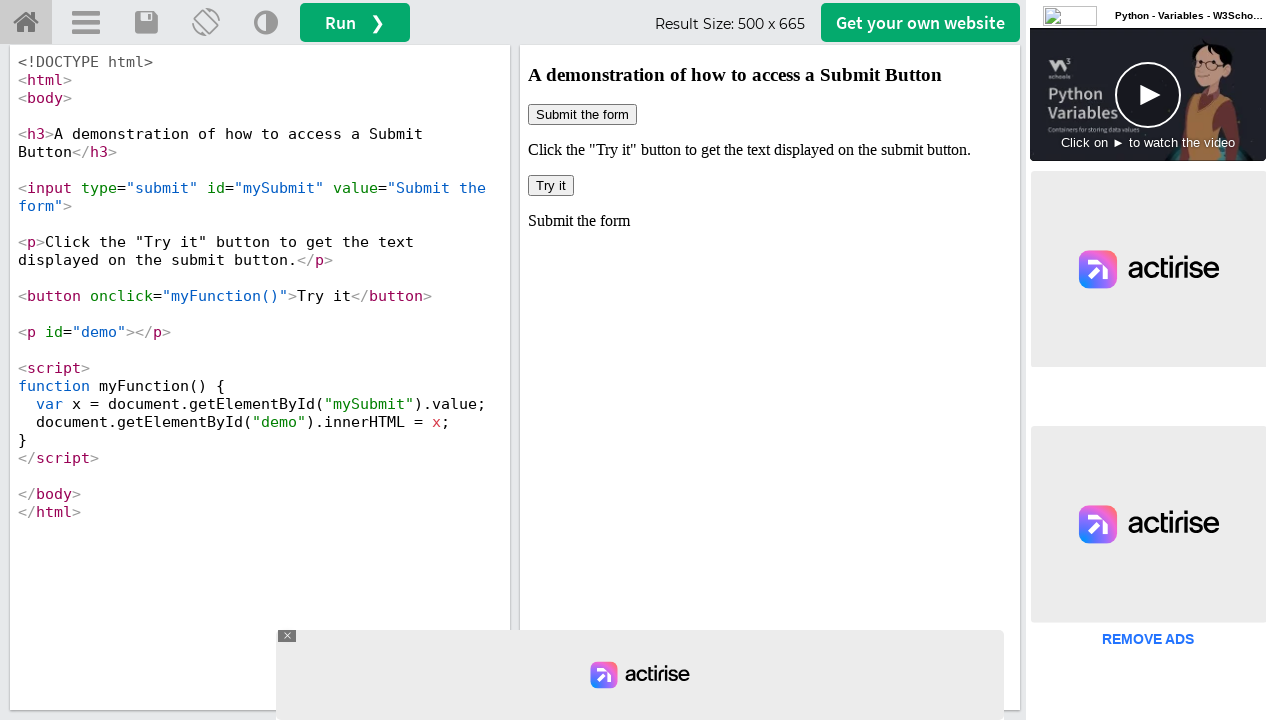

Applied red border styling to submit button
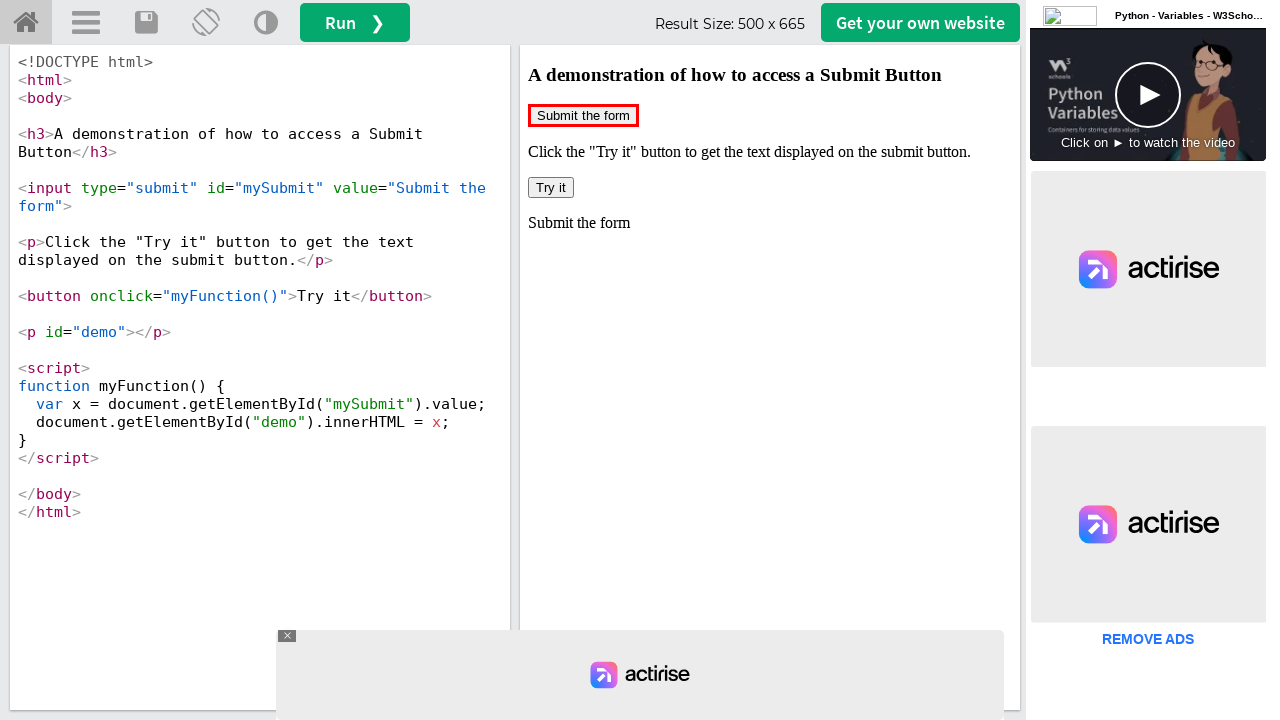

Retrieved all iframes on page (count: 7)
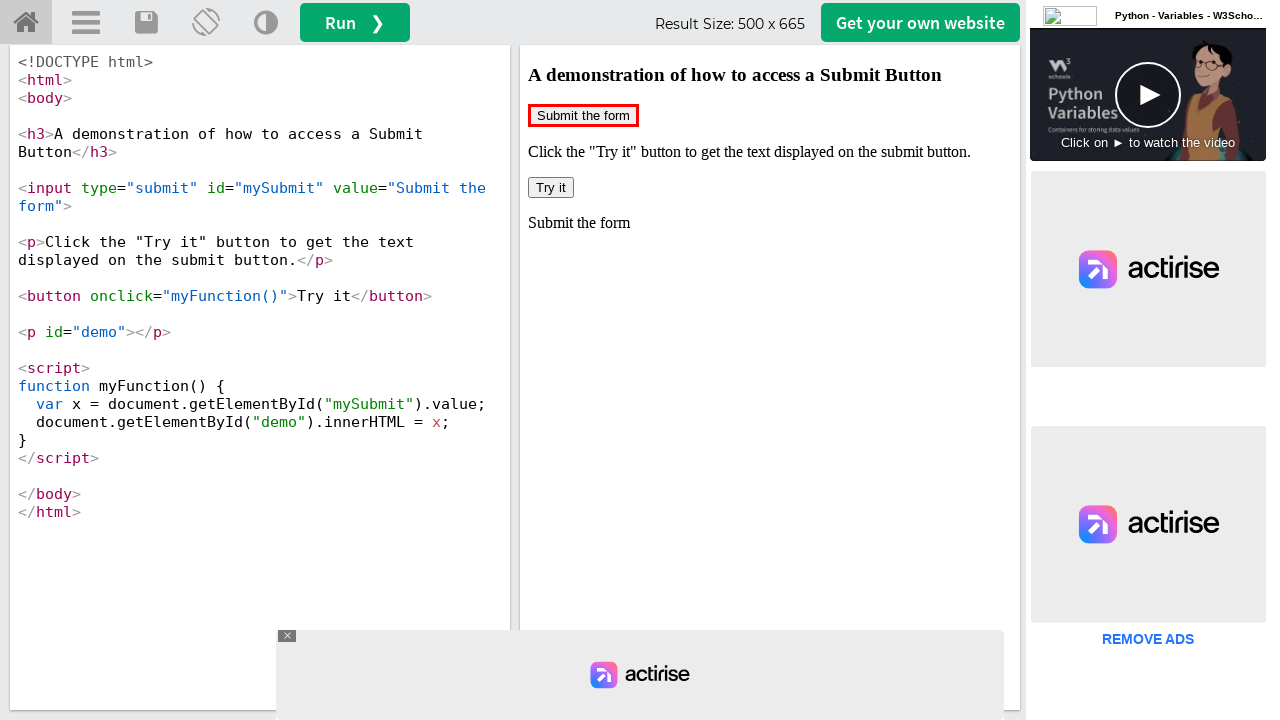

Retrieved iframe with ID: iframeResult
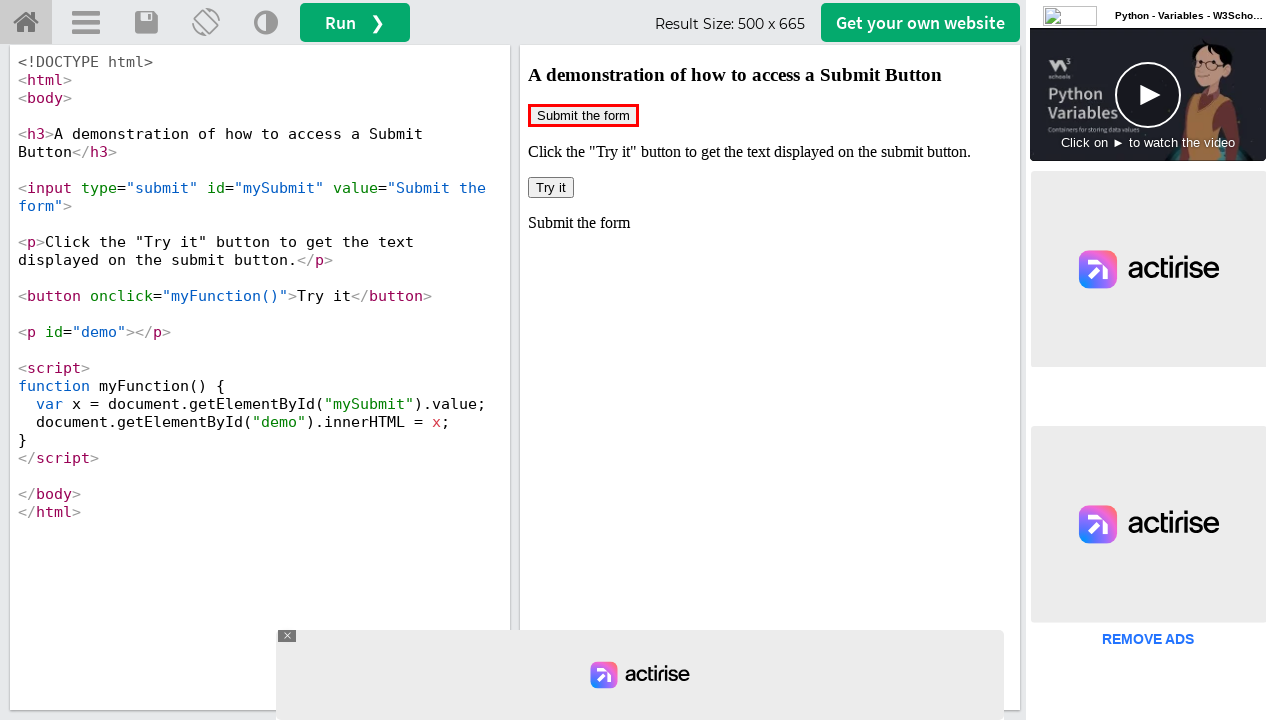

Retrieved iframe with ID: None
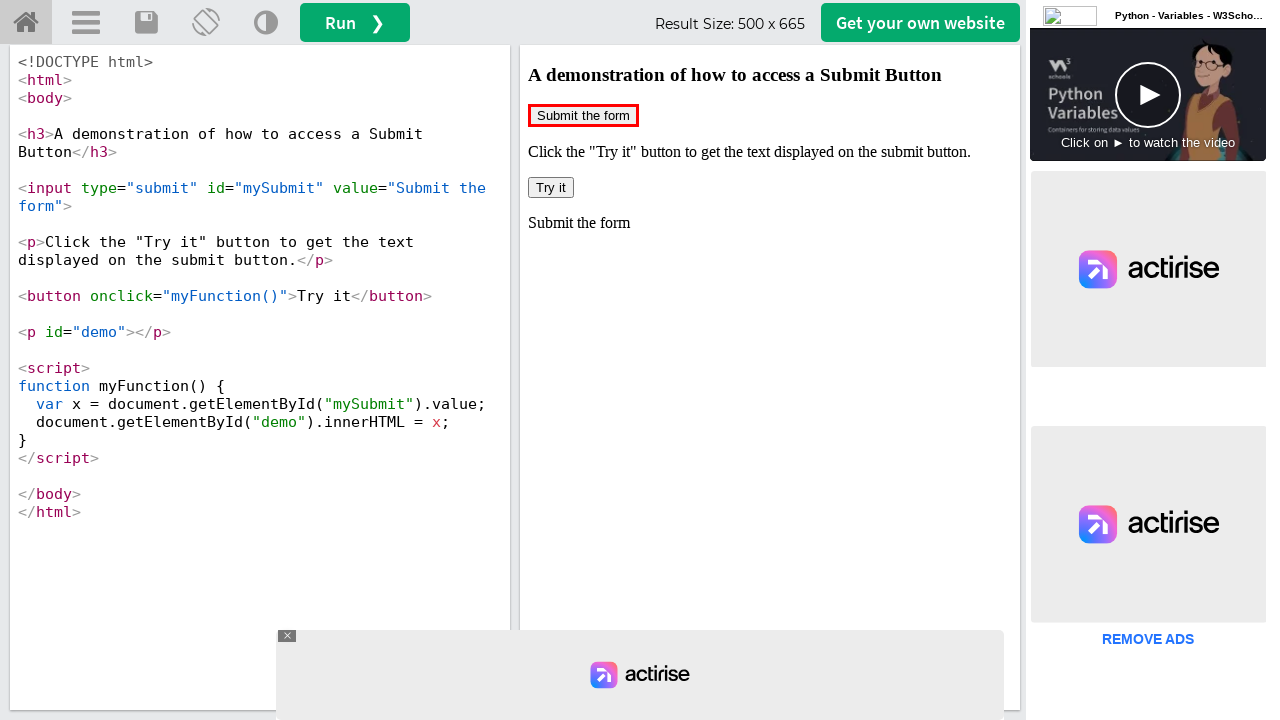

Retrieved iframe with ID: None
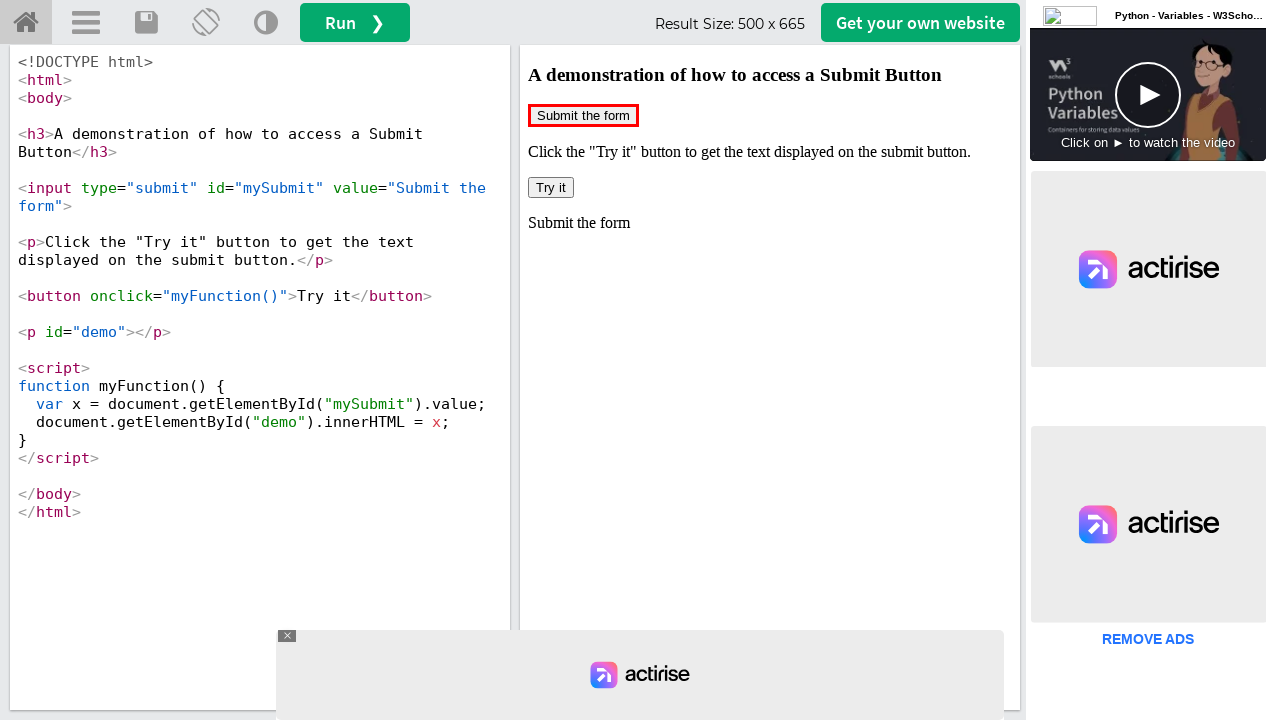

Retrieved iframe with ID: None
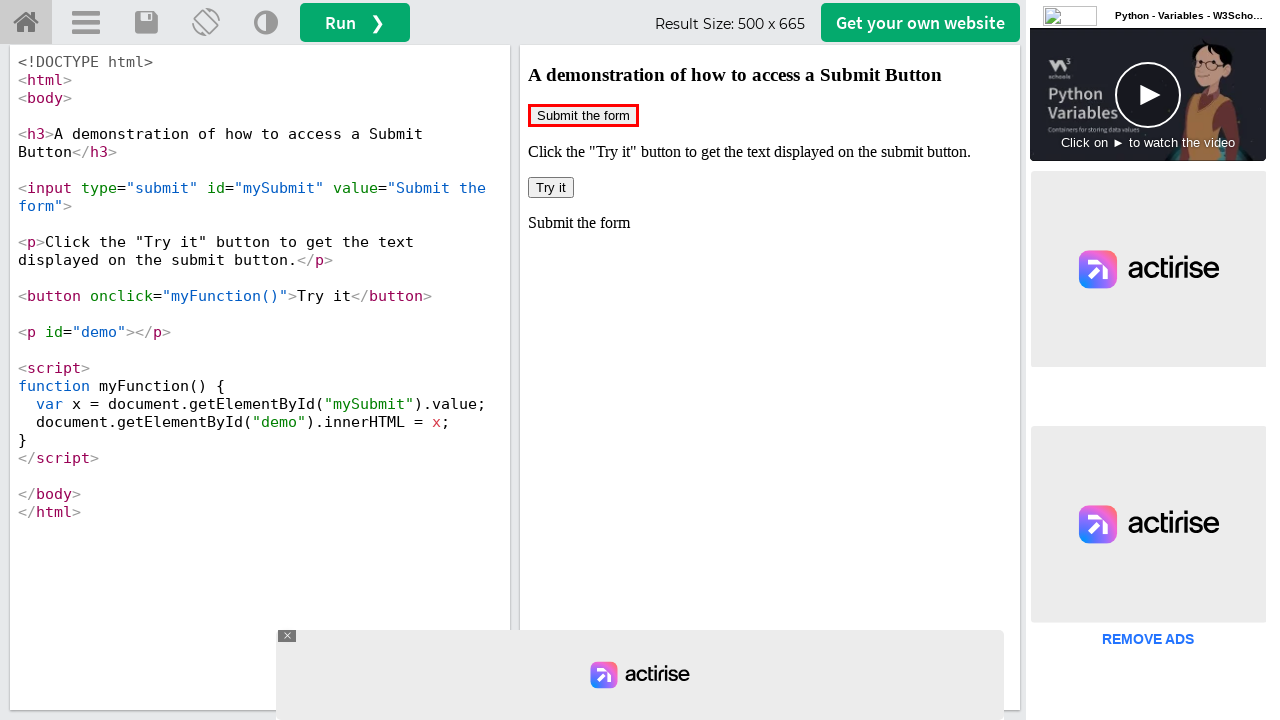

Retrieved iframe with ID: None
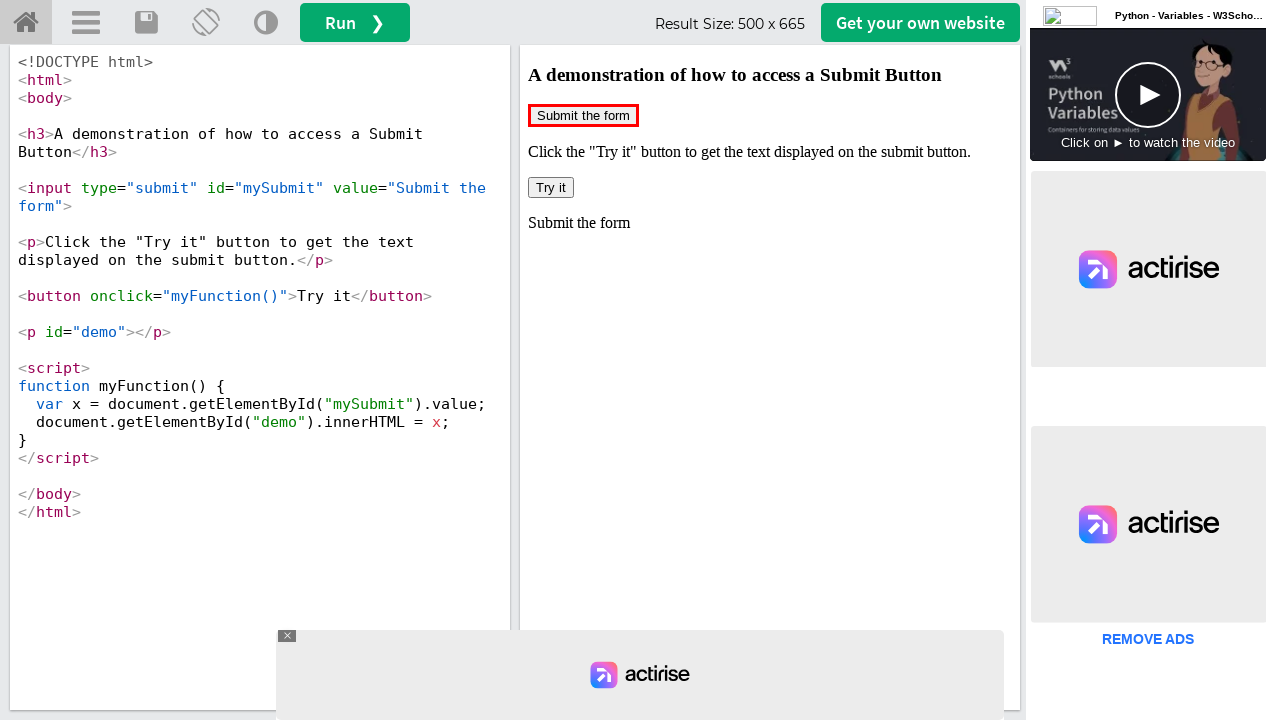

Retrieved iframe with ID: None
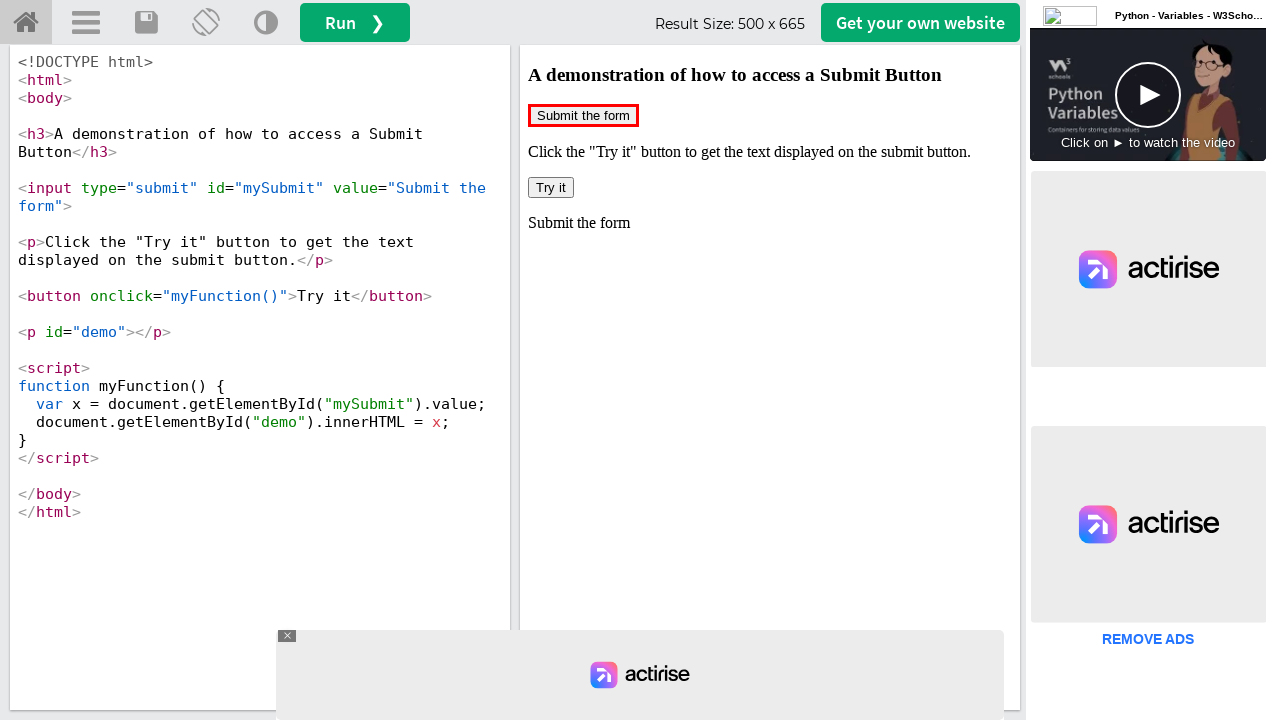

Retrieved iframe with ID: 1d253592f9c8d3
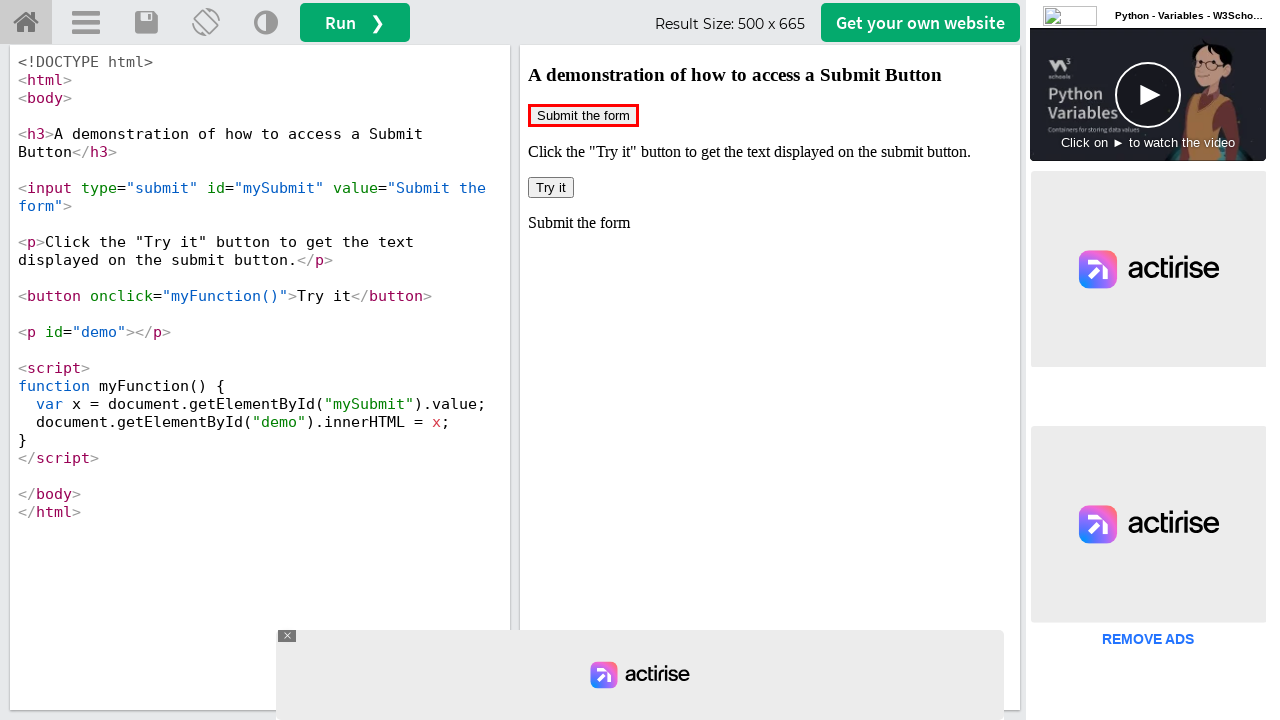

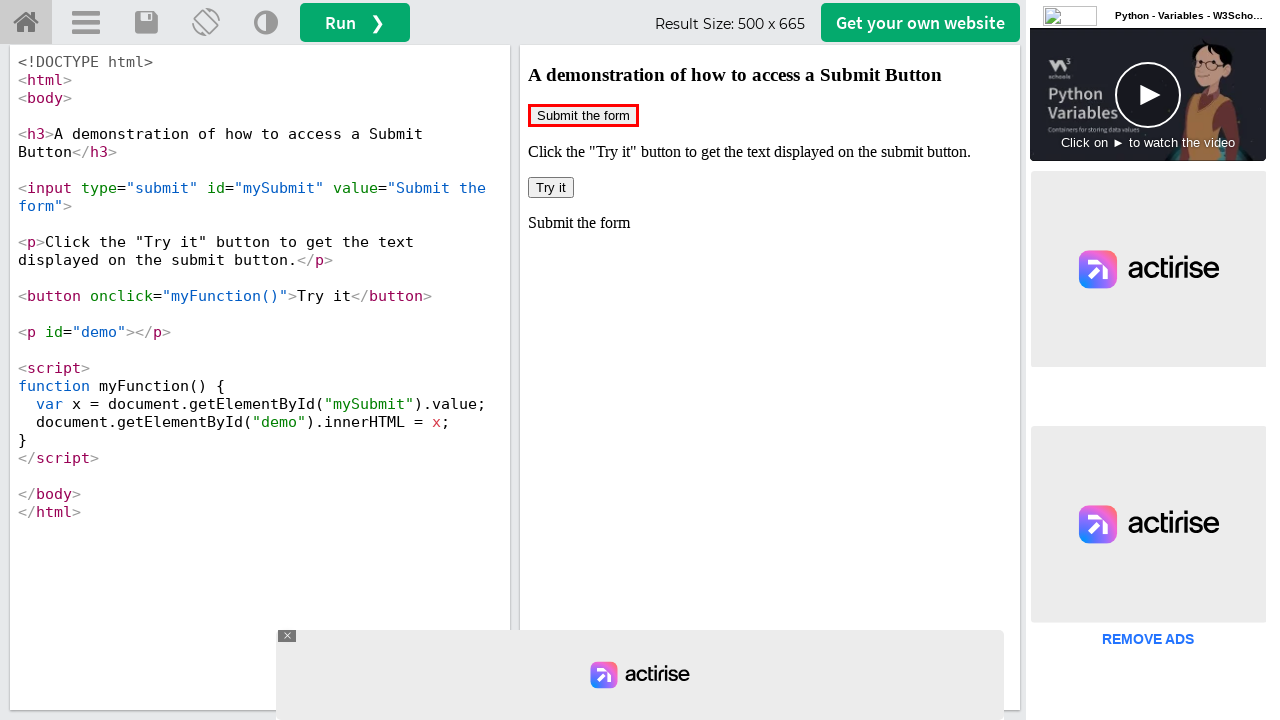